Tests state dropdown selection by selecting Illinois, then Virginia, then California, and verifying California is the final selected option.

Starting URL: https://practice.cydeo.com/dropdown

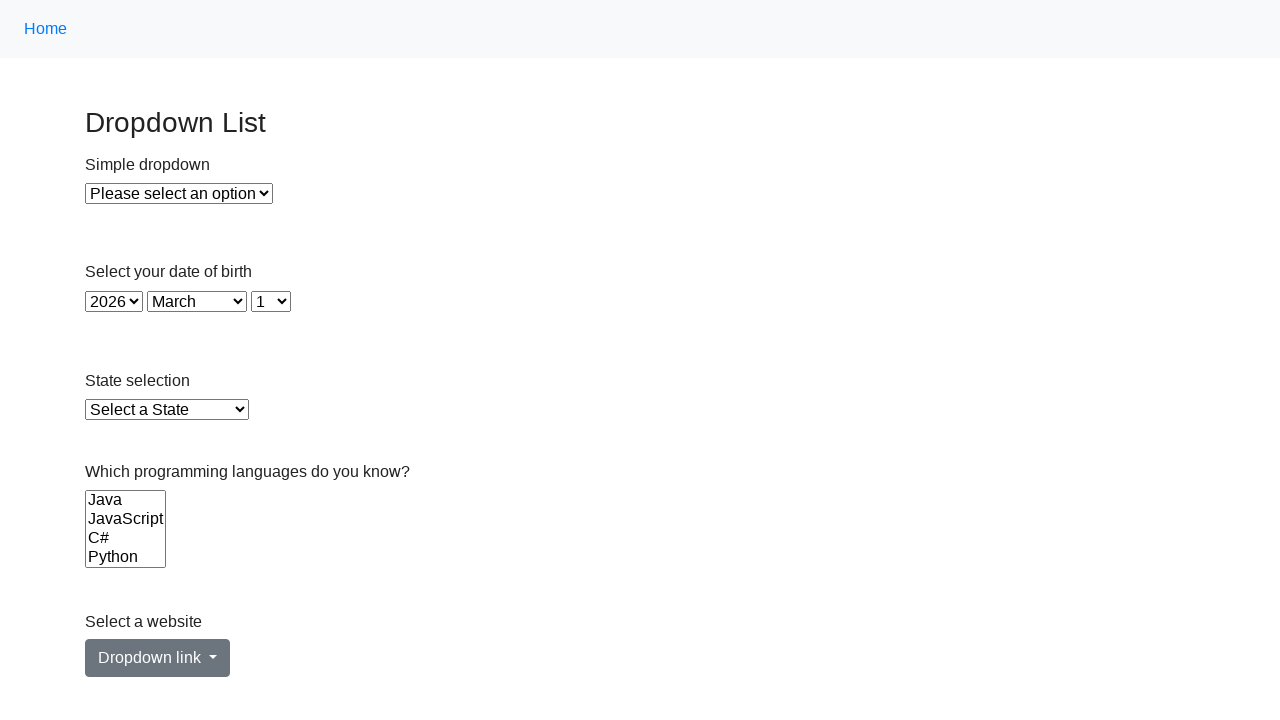

Selected Illinois from state dropdown on select#state
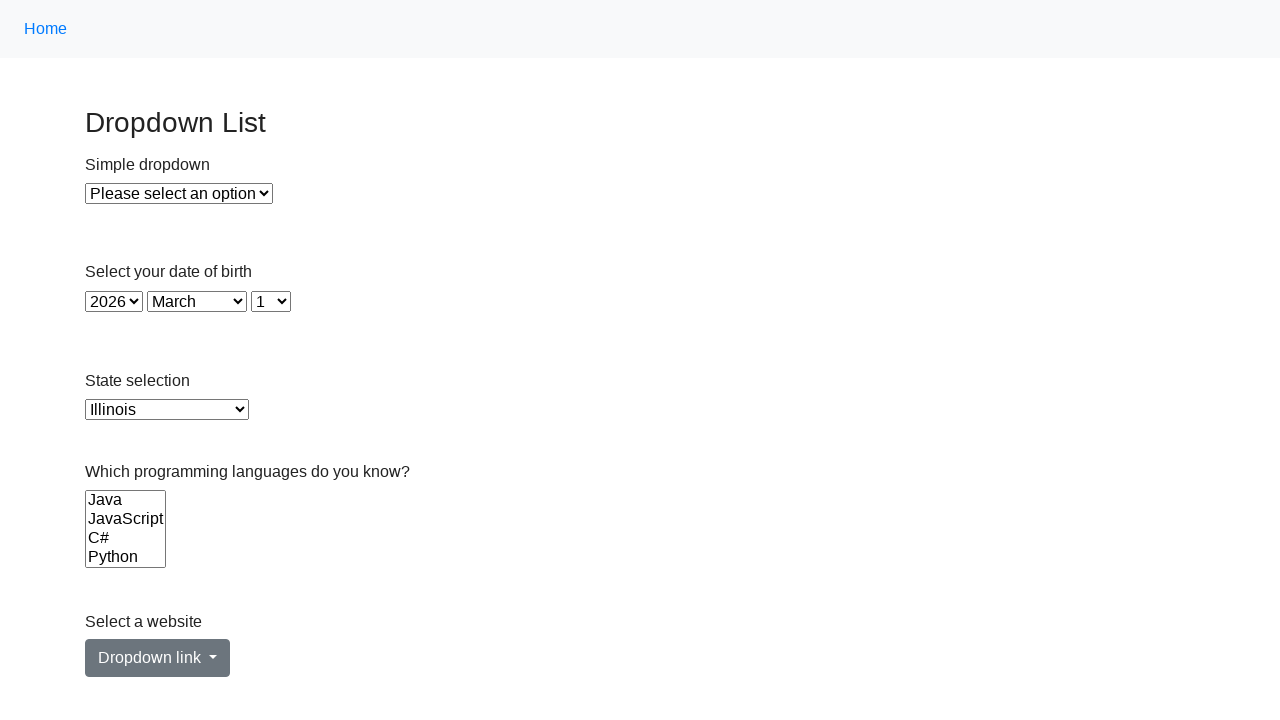

Selected Virginia from state dropdown on select#state
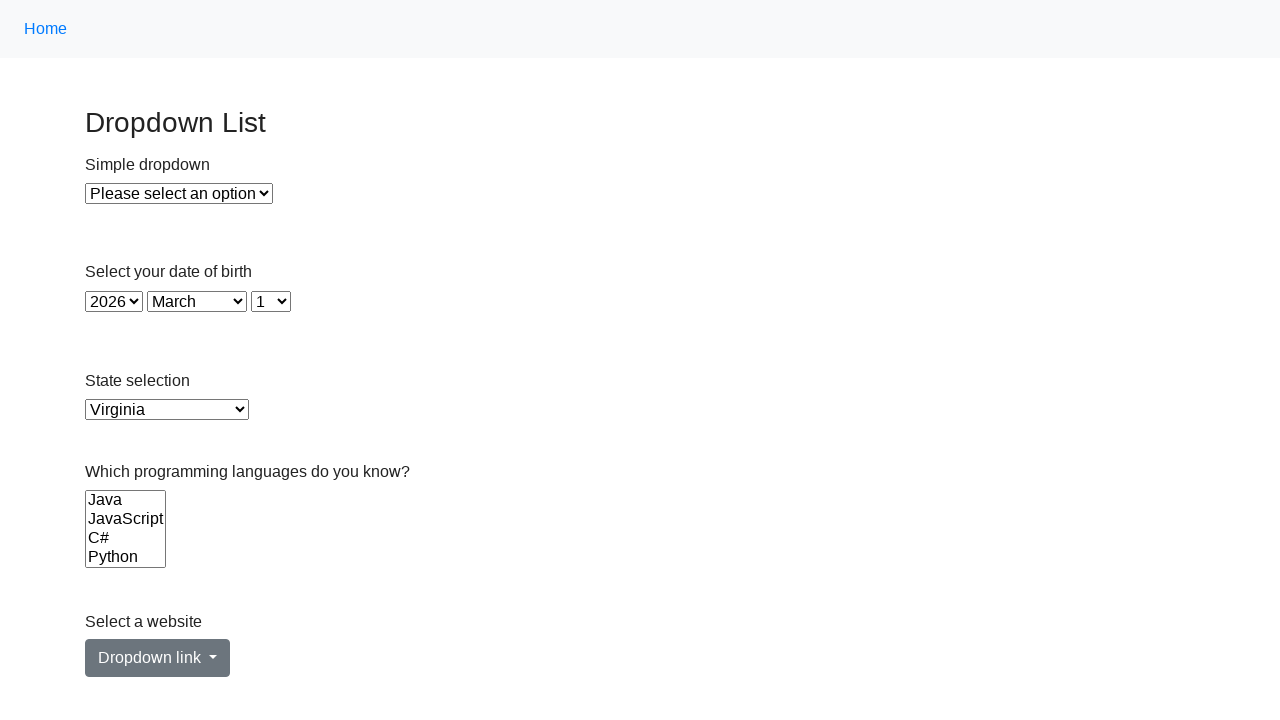

Selected California from state dropdown by index on select#state
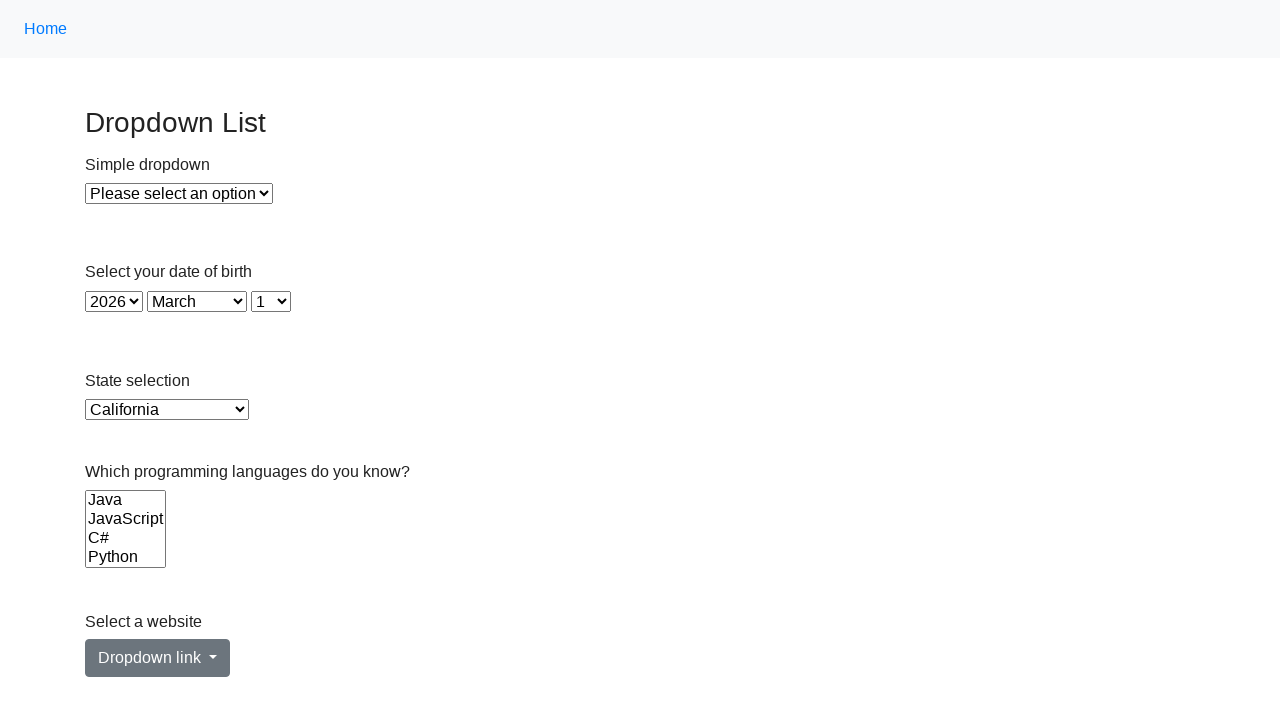

Retrieved selected option value from state dropdown
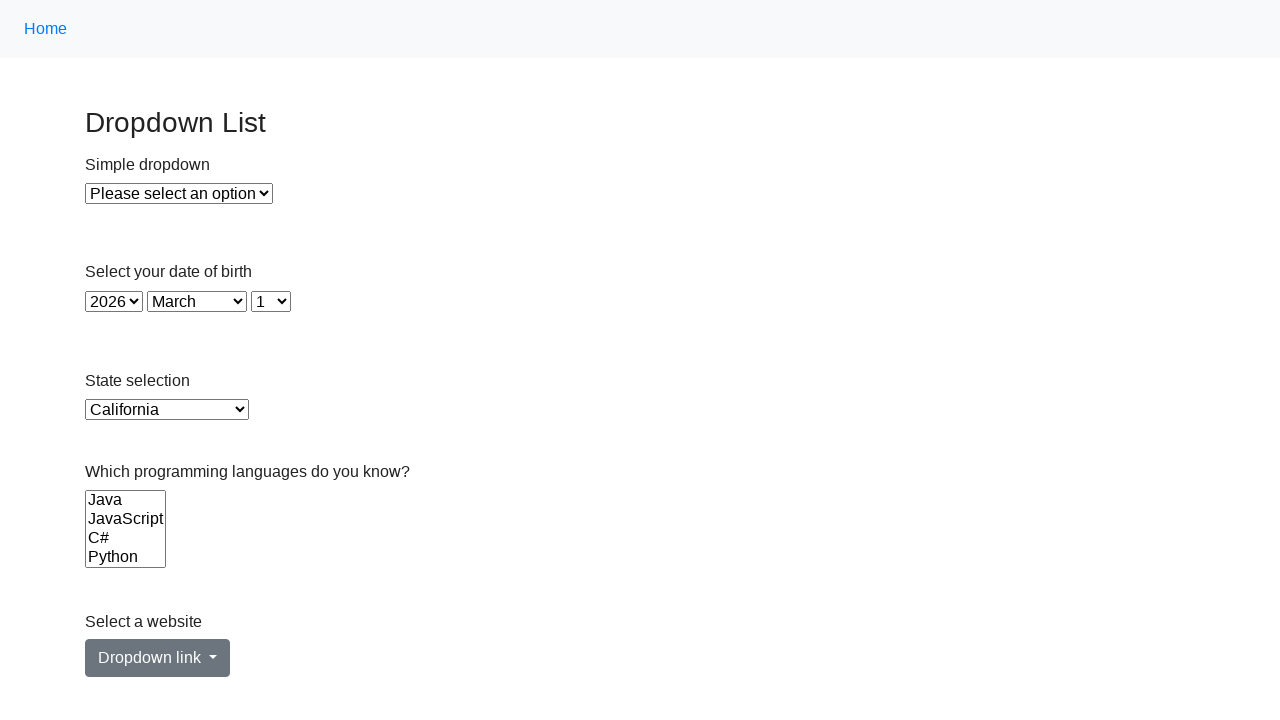

Verified California is the final selected option
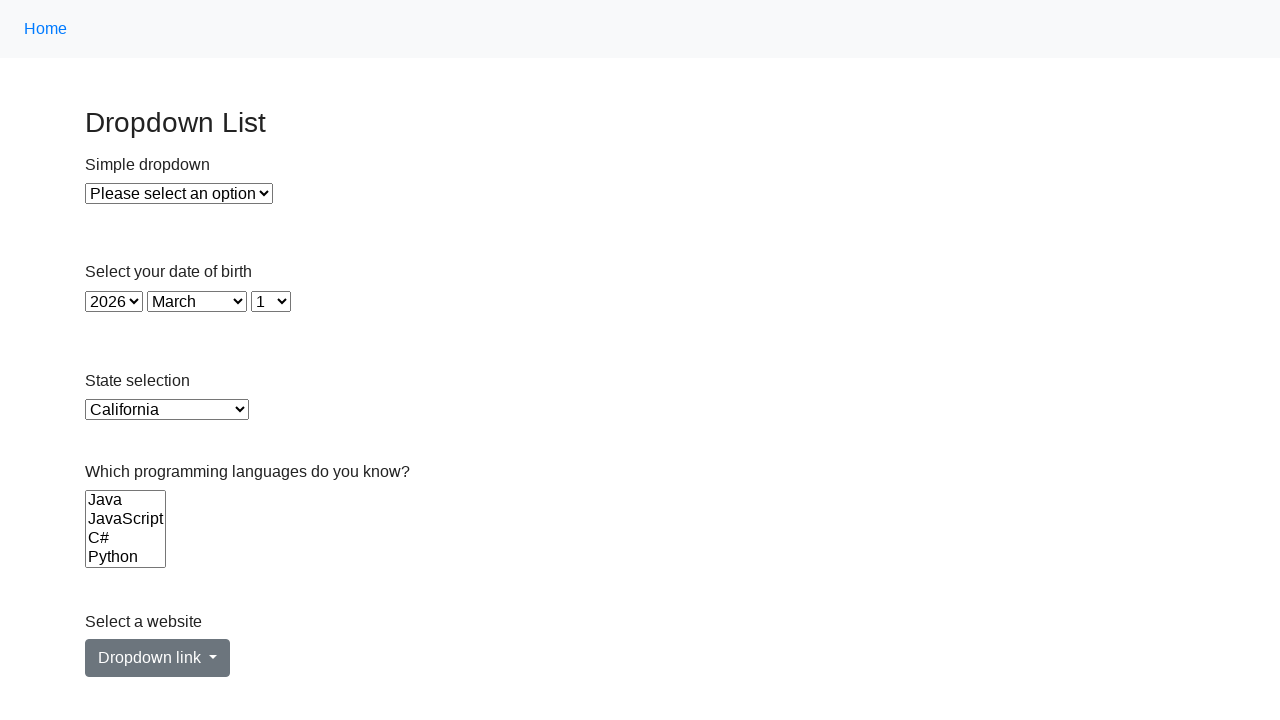

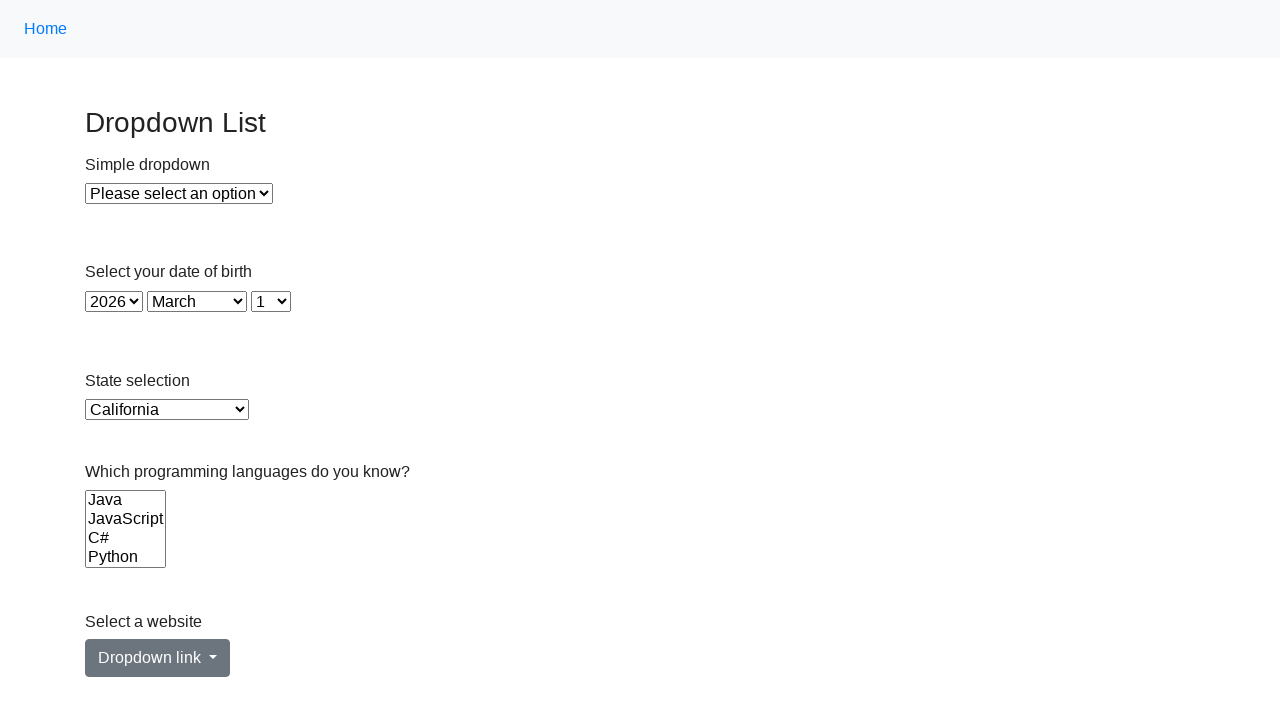